Tests health insurance plan search flow by selecting gender, age, entering pincode and phone number, then verifying search results are displayed

Starting URL: https://www.coverfox.com/

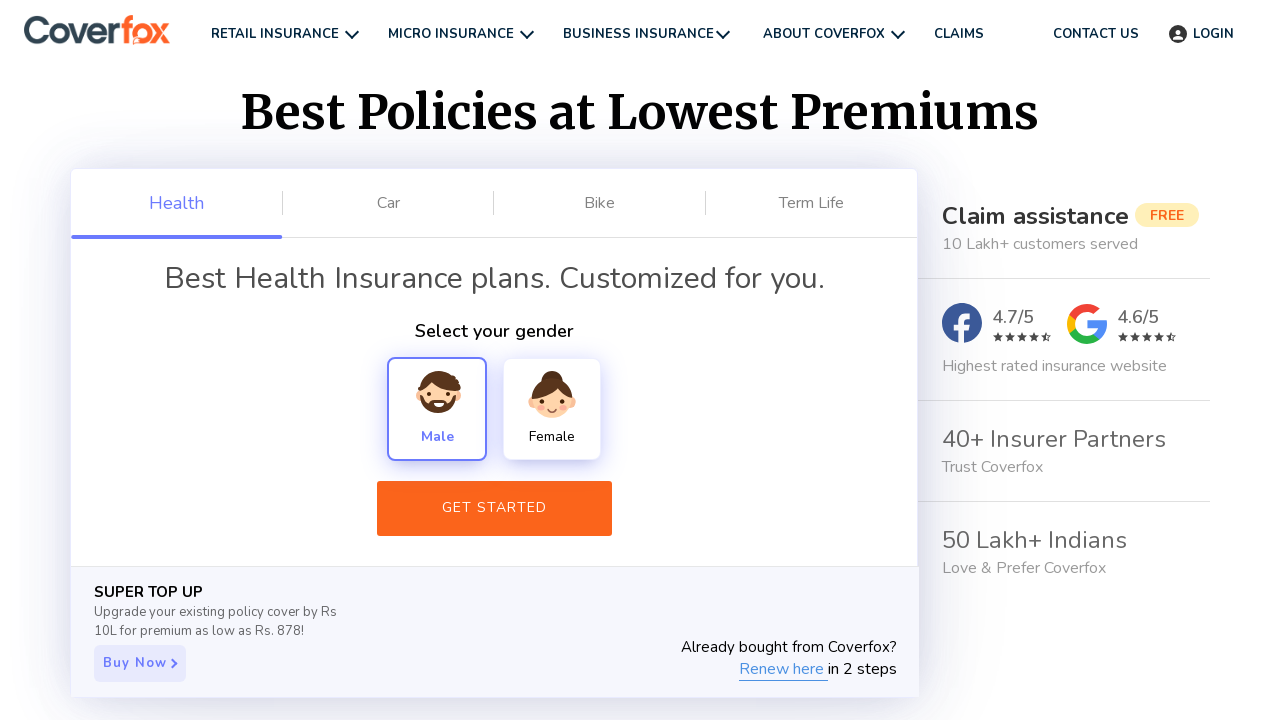

Clicked Female gender option at (552, 409) on xpath=//div[text()='Female']
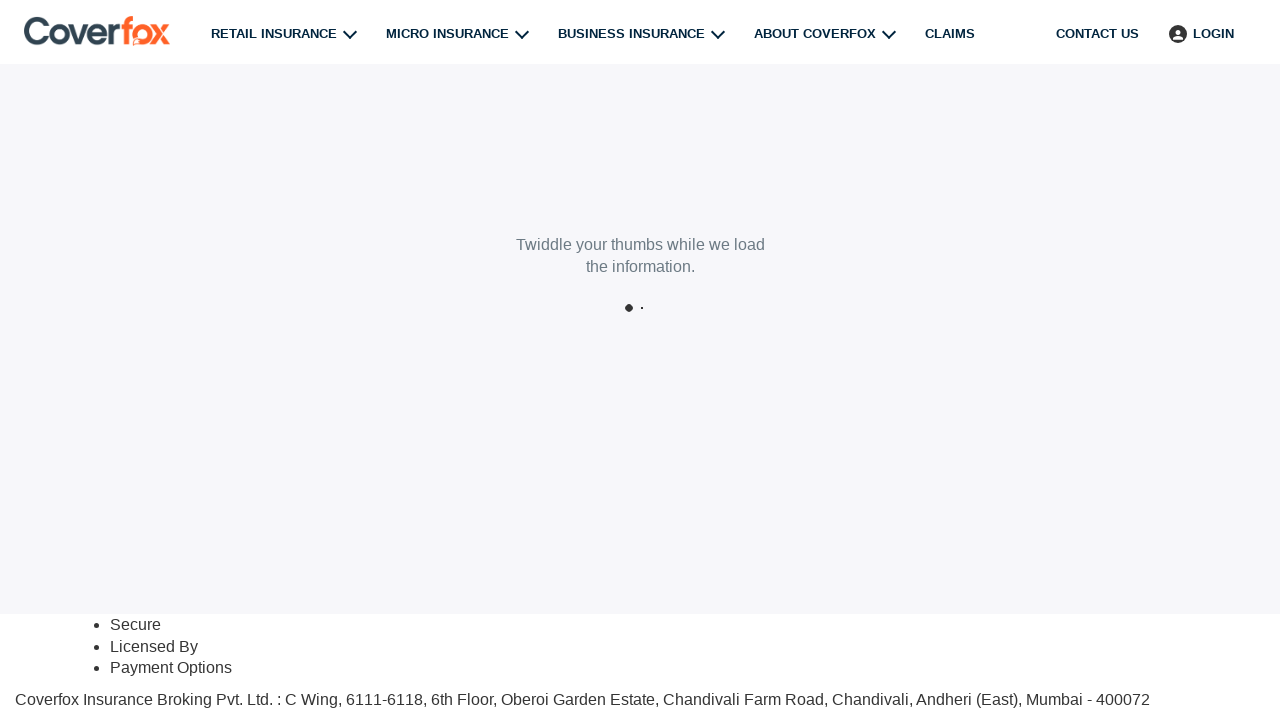

Waited 2 seconds for page to load
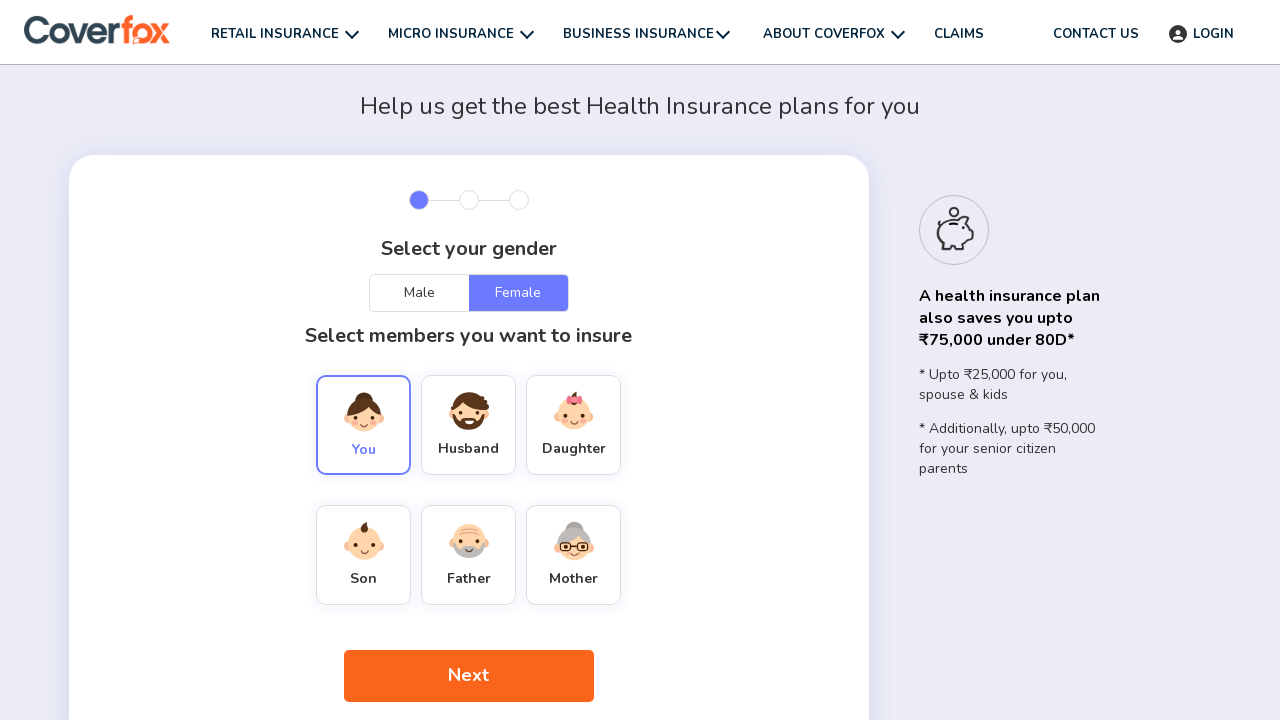

Clicked next button to proceed to age selection at (468, 676) on .next-btn
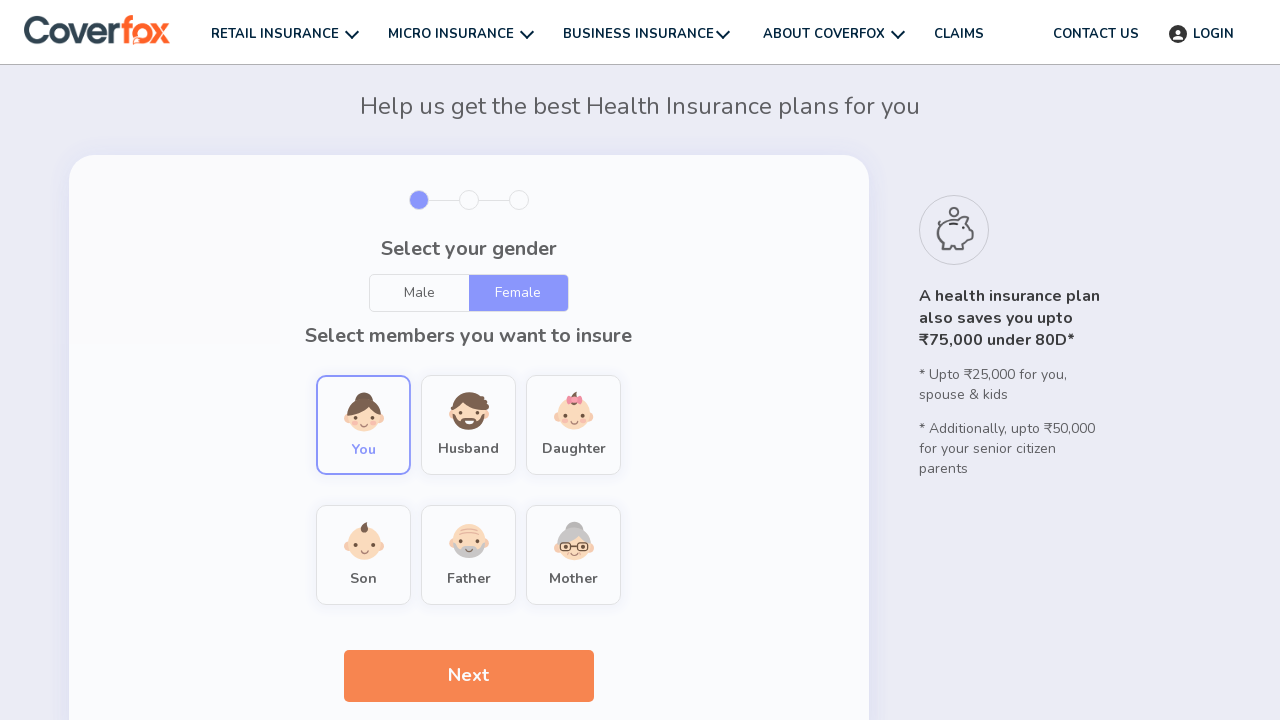

Waited 2 seconds for age selection page to load
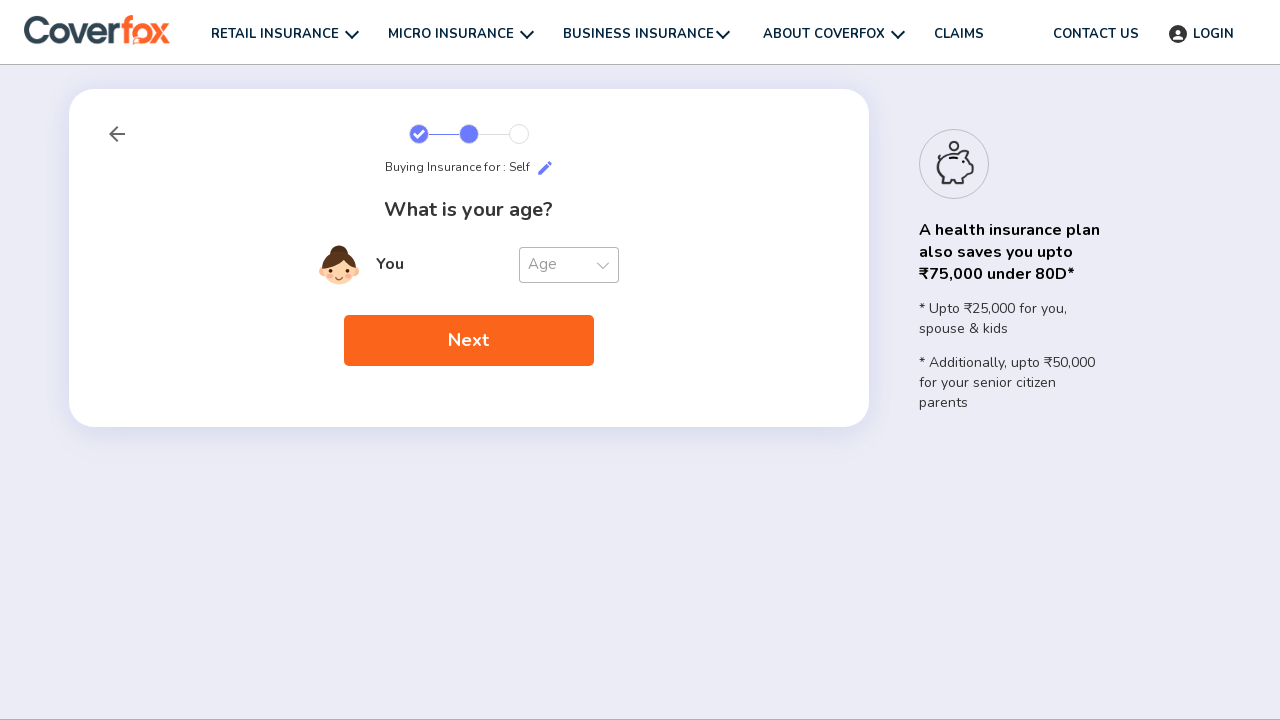

Selected age 26 years from dropdown on select[name='You']
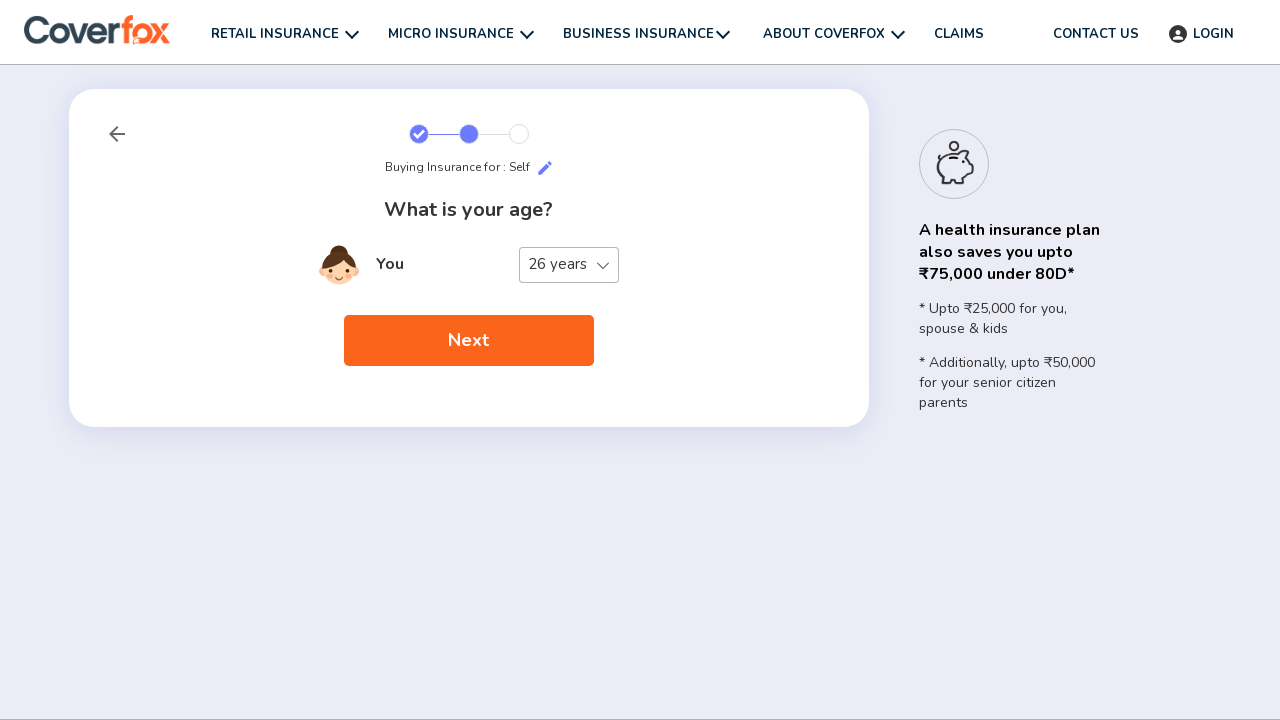

Clicked next button to proceed to pincode entry at (468, 341) on .next-btn
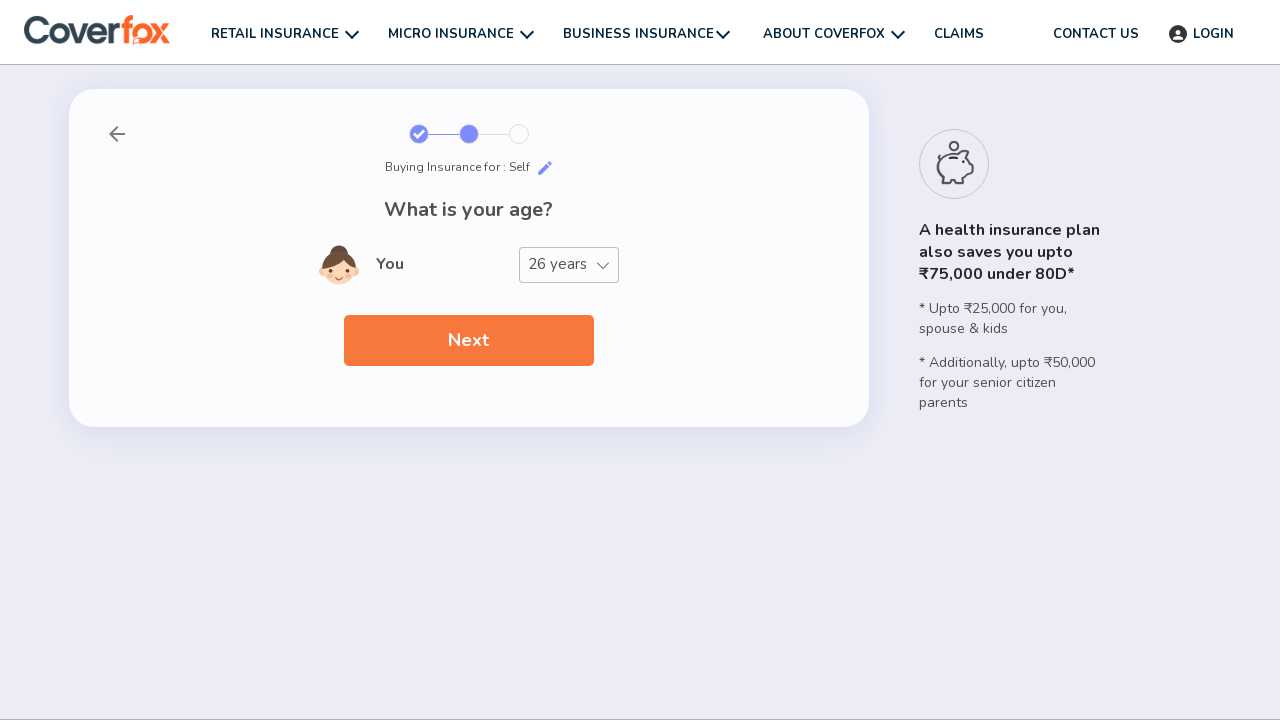

Waited 2 seconds for pincode entry page to load
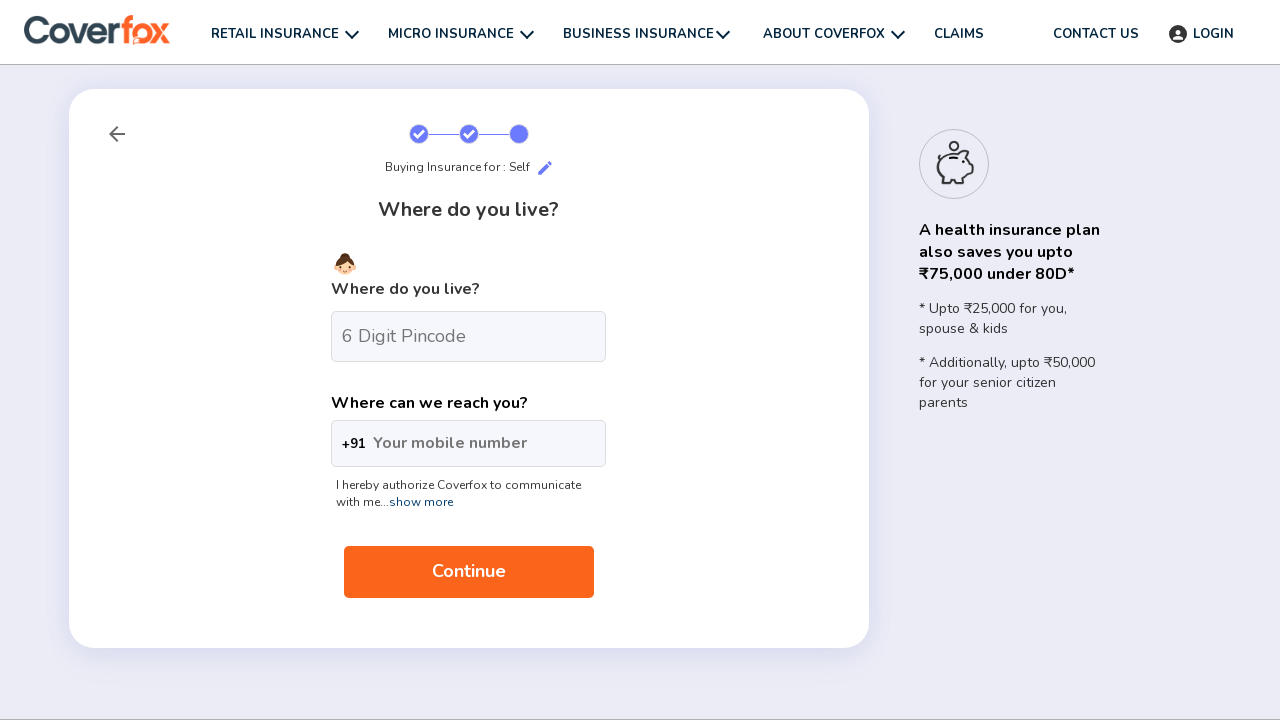

Entered pincode 416113 on .mp-input-text
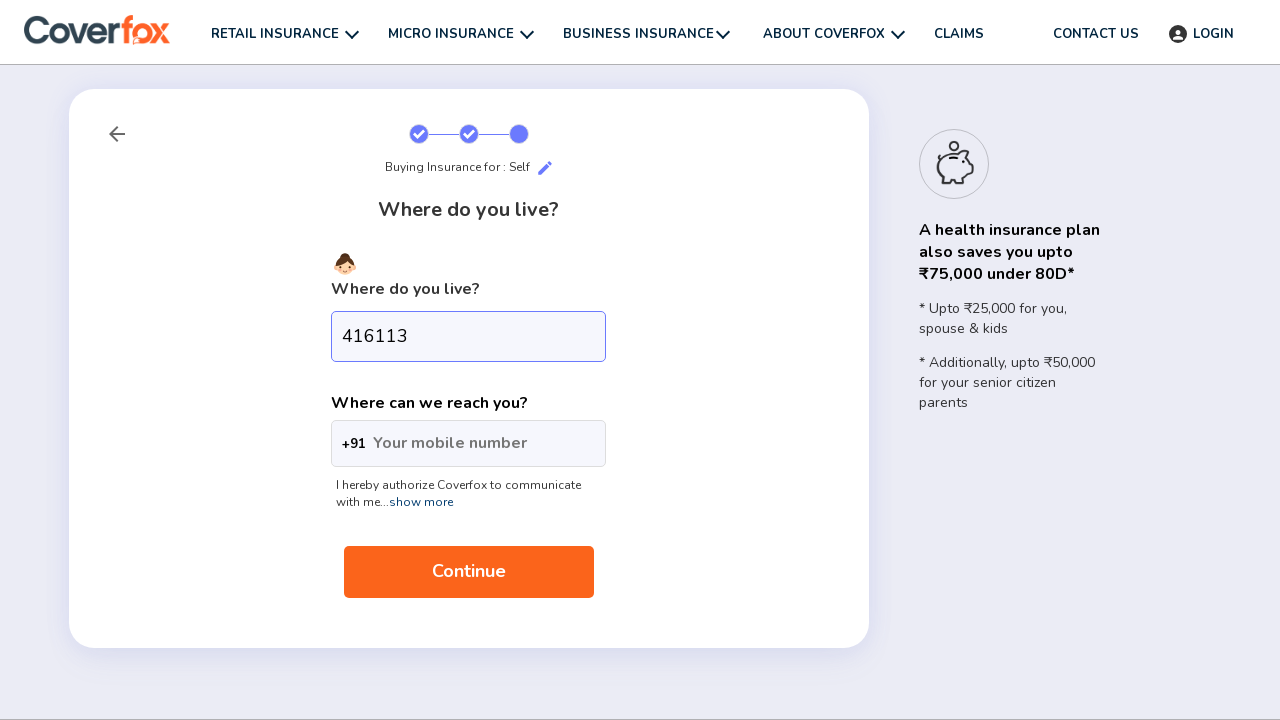

Entered phone number 9876543210 on #want-expert
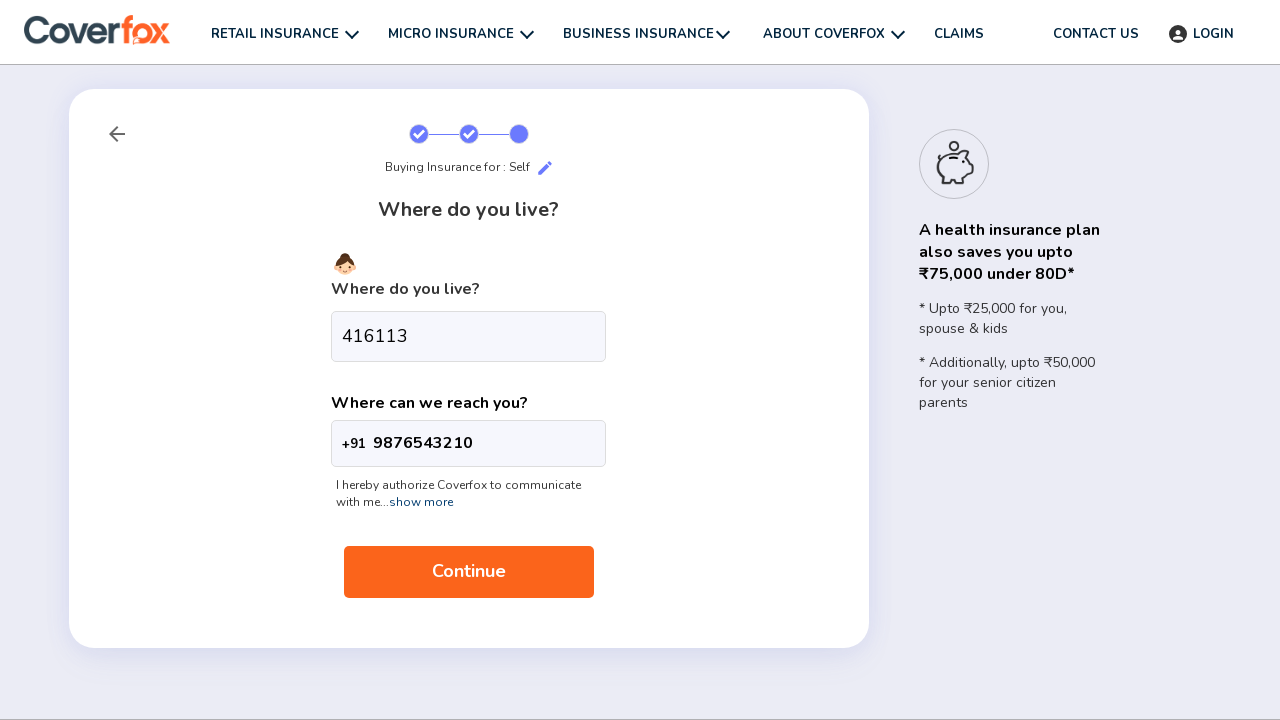

Clicked next button to search for health insurance plans at (468, 572) on .next-btn
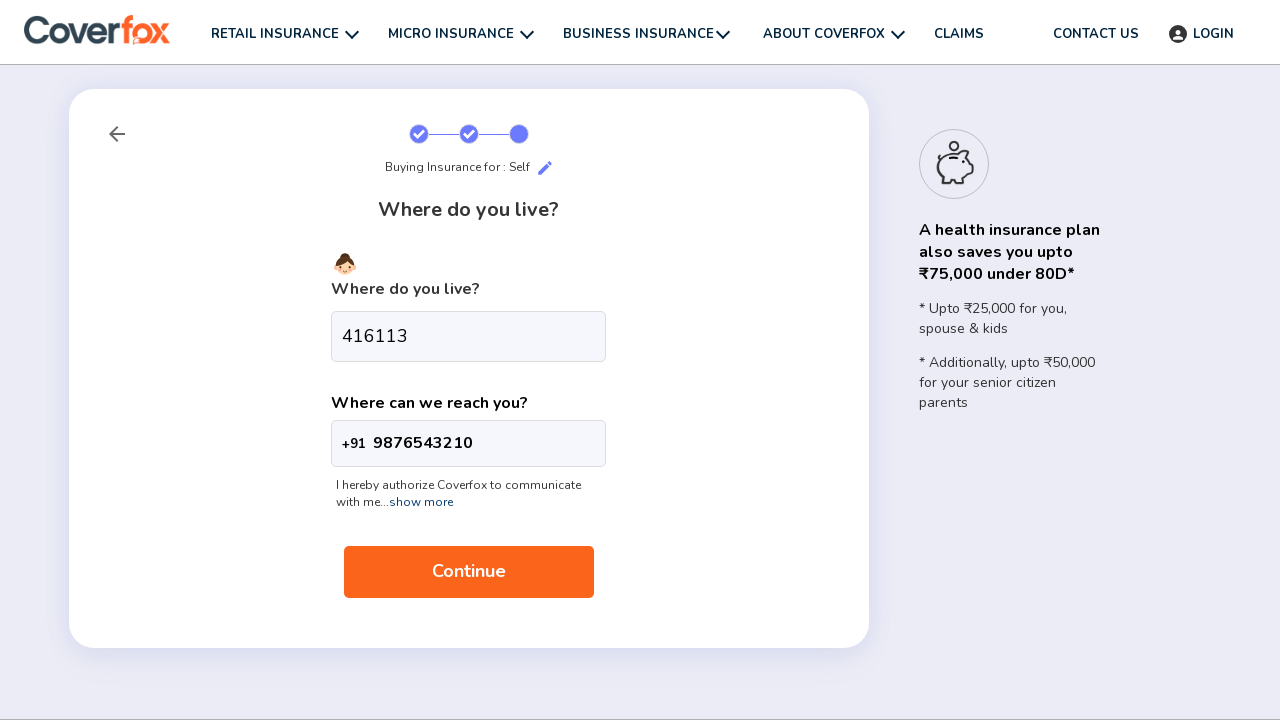

Waited 2 seconds for search results to load
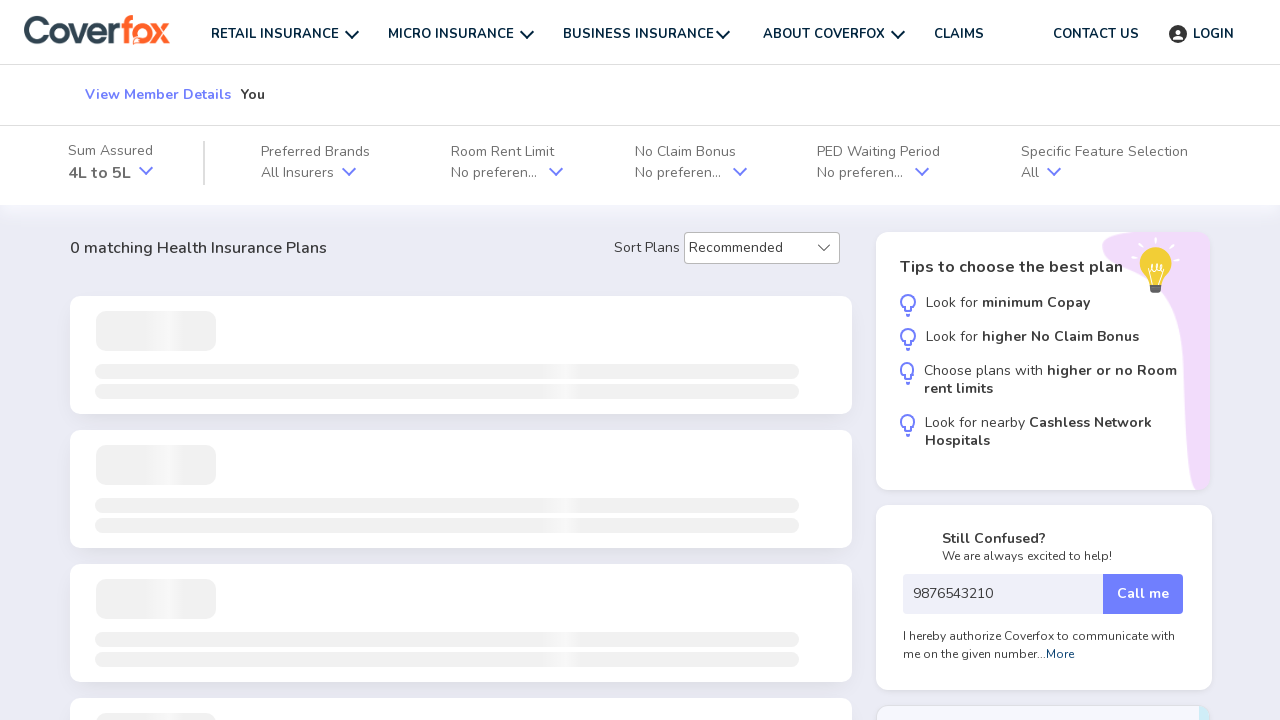

Search results page loaded with plan comparison container
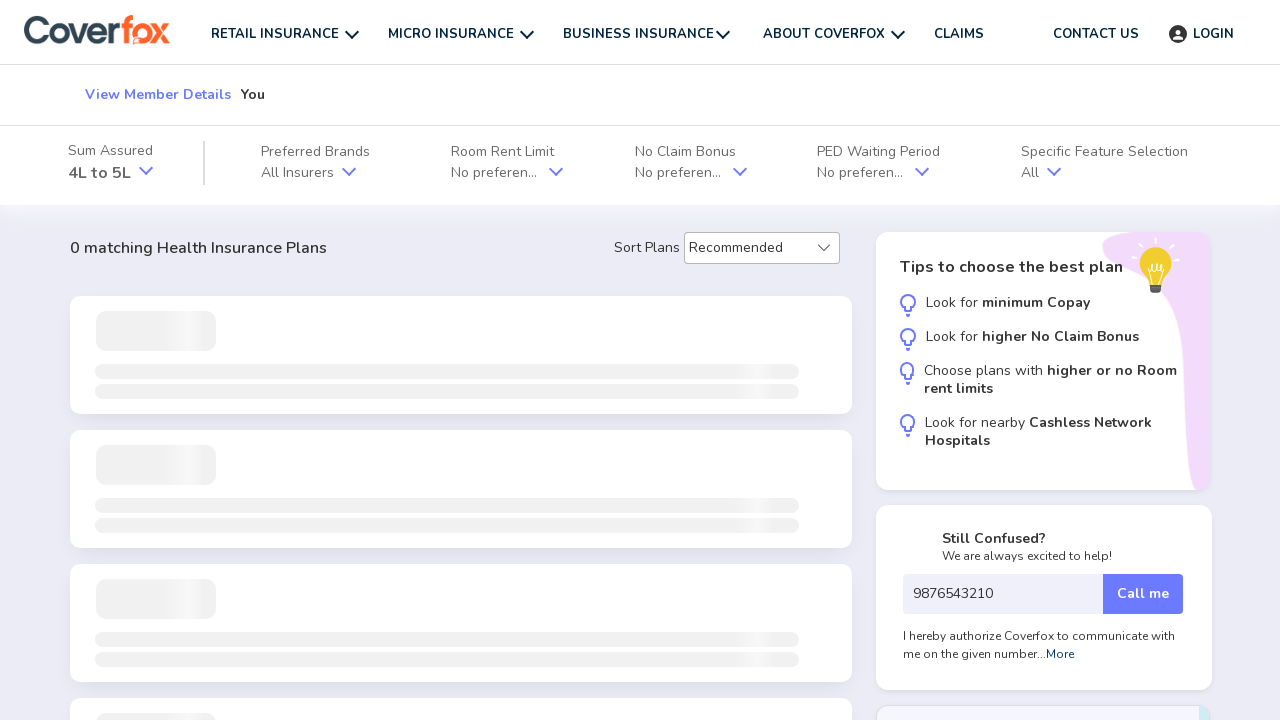

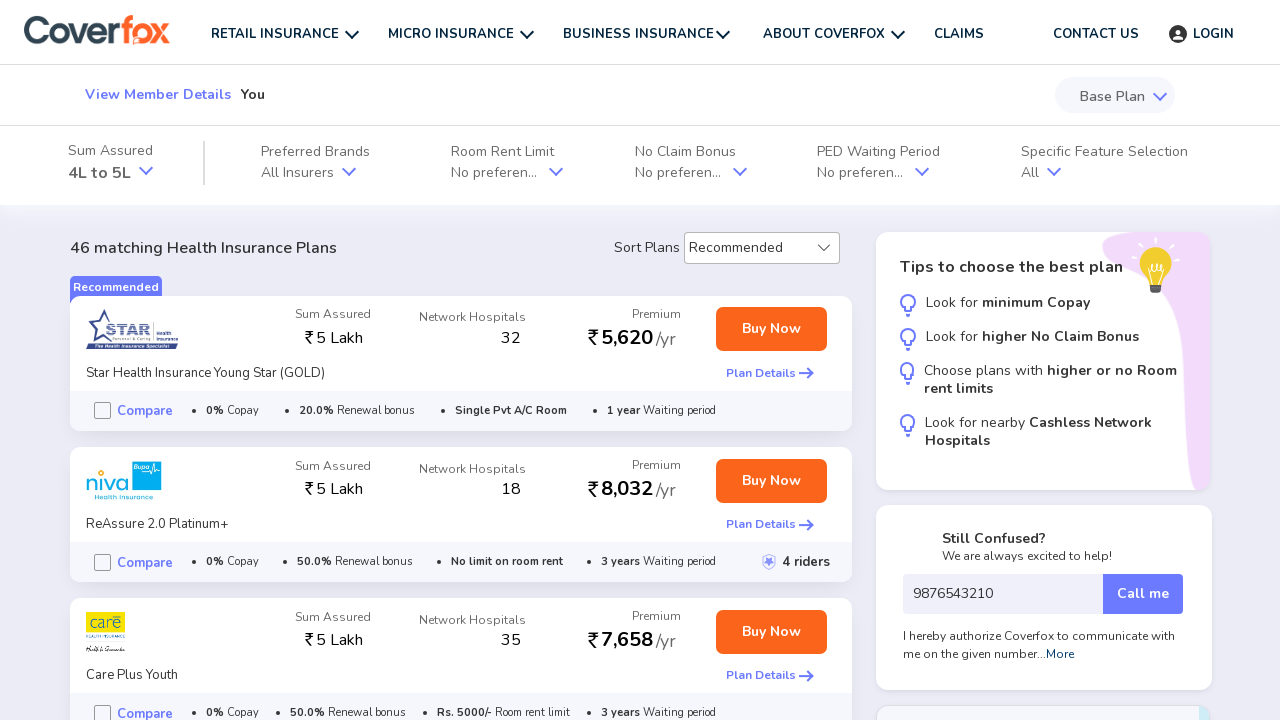